Tests calendar date picker functionality by selecting a specific date using month/year dropdowns and day selection

Starting URL: https://www.hyrtutorials.com/p/calendar-practice.html

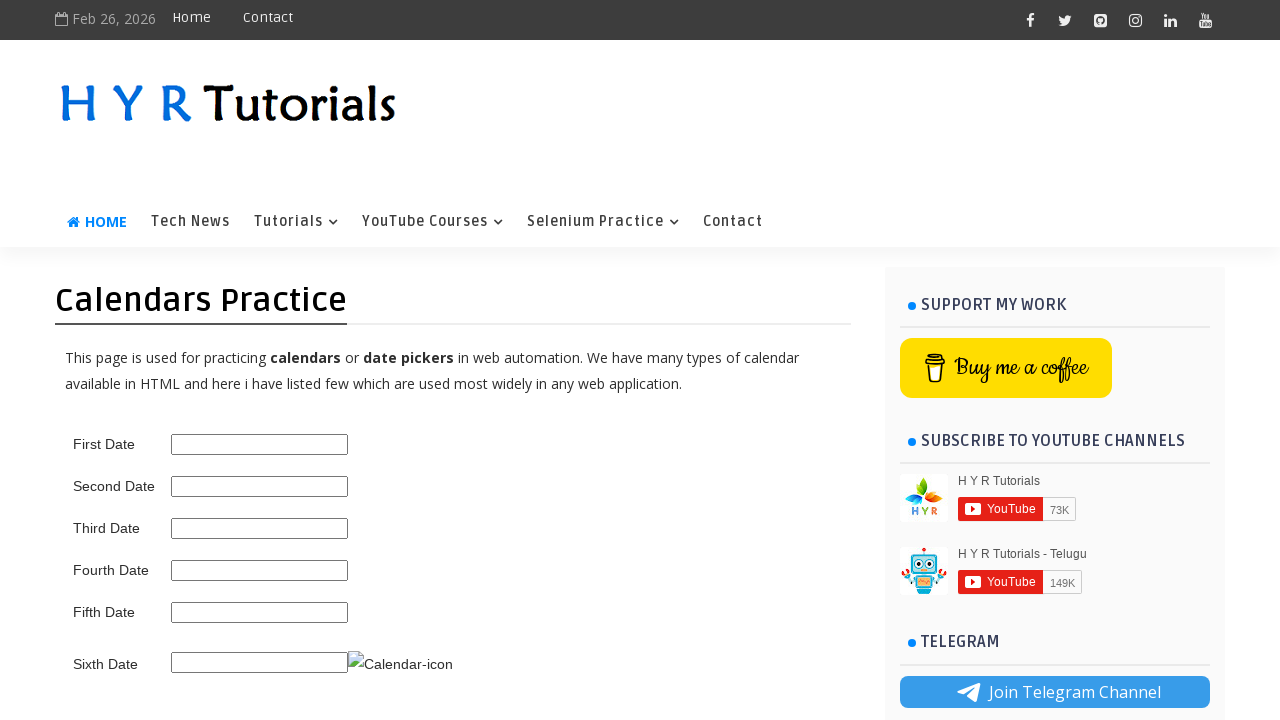

Clicked on fourth date picker input to open calendar at (260, 570) on input#fourth_date_picker
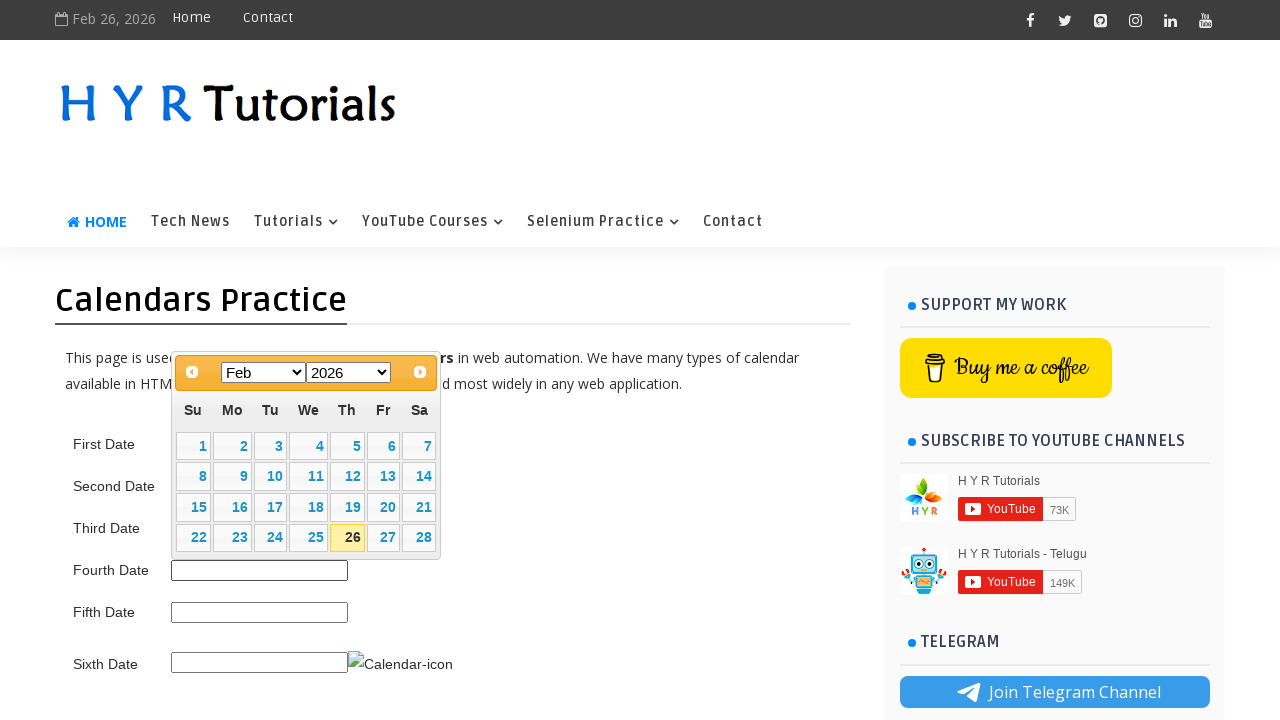

Calendar date picker became visible
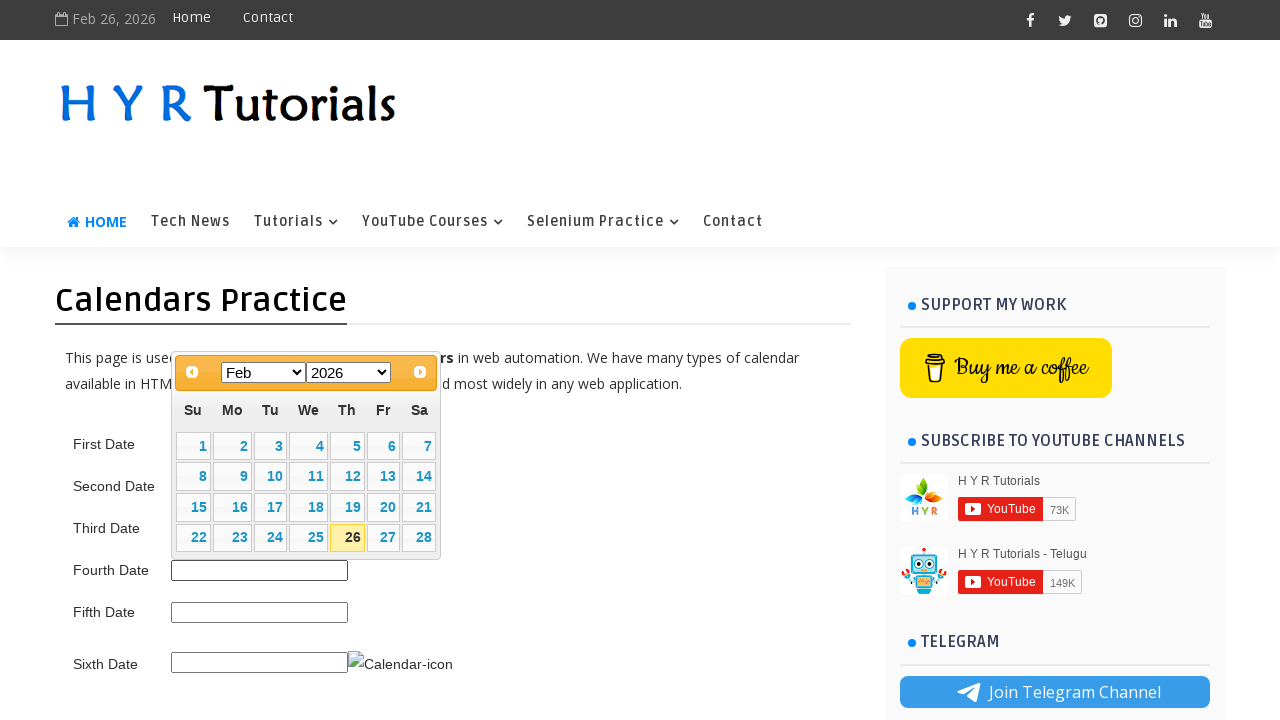

Selected May from month dropdown on .ui-datepicker-month
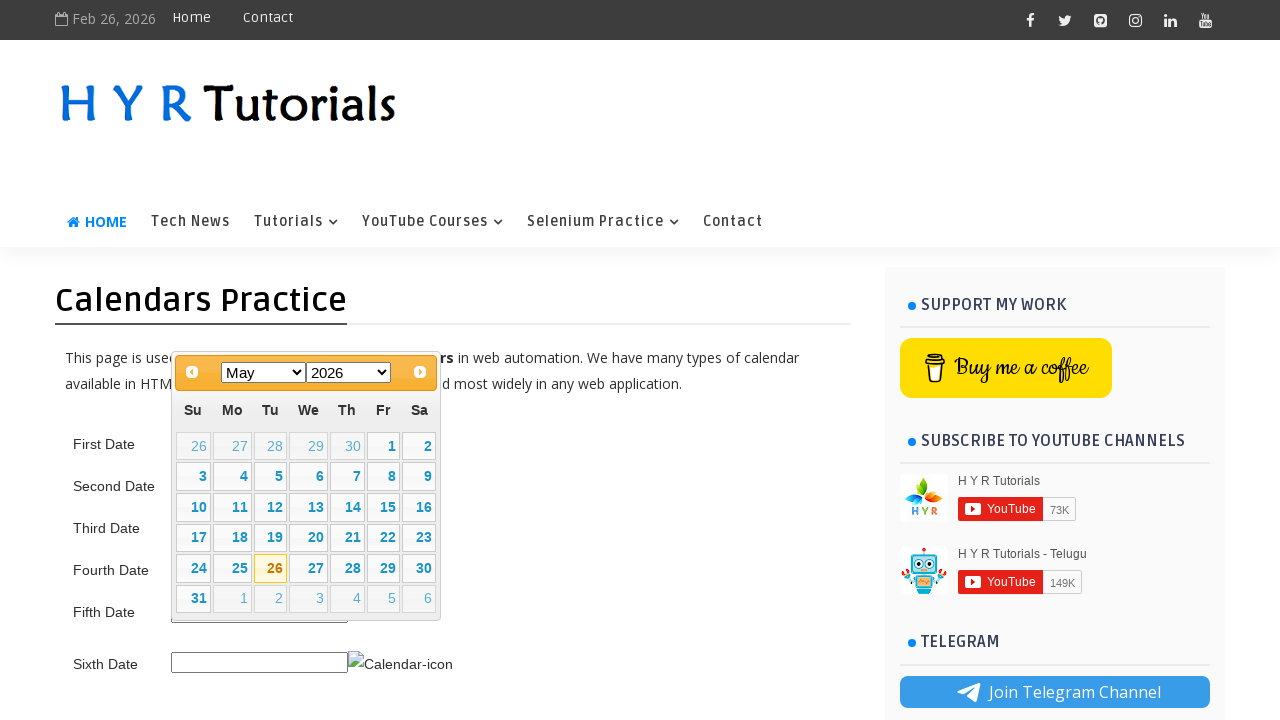

Selected 2025 from year dropdown on .ui-datepicker-year
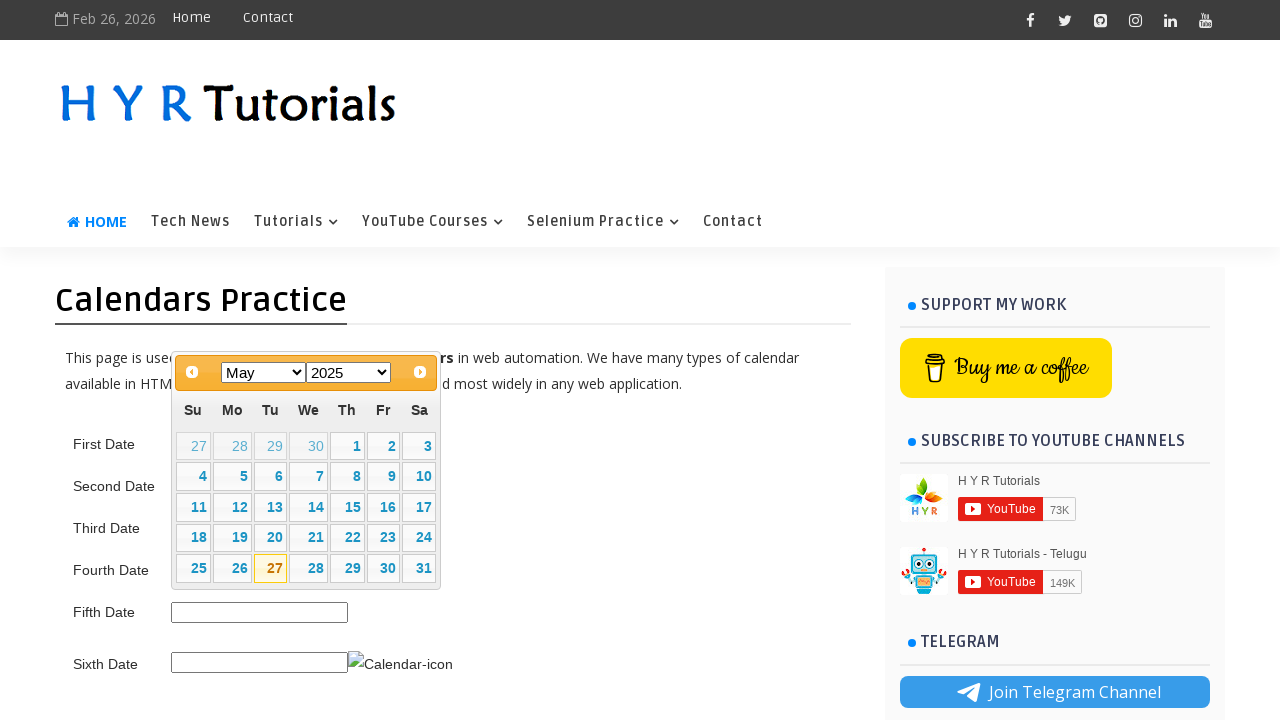

Clicked on day 28 to select the date at (232, 446) on a:text('28')
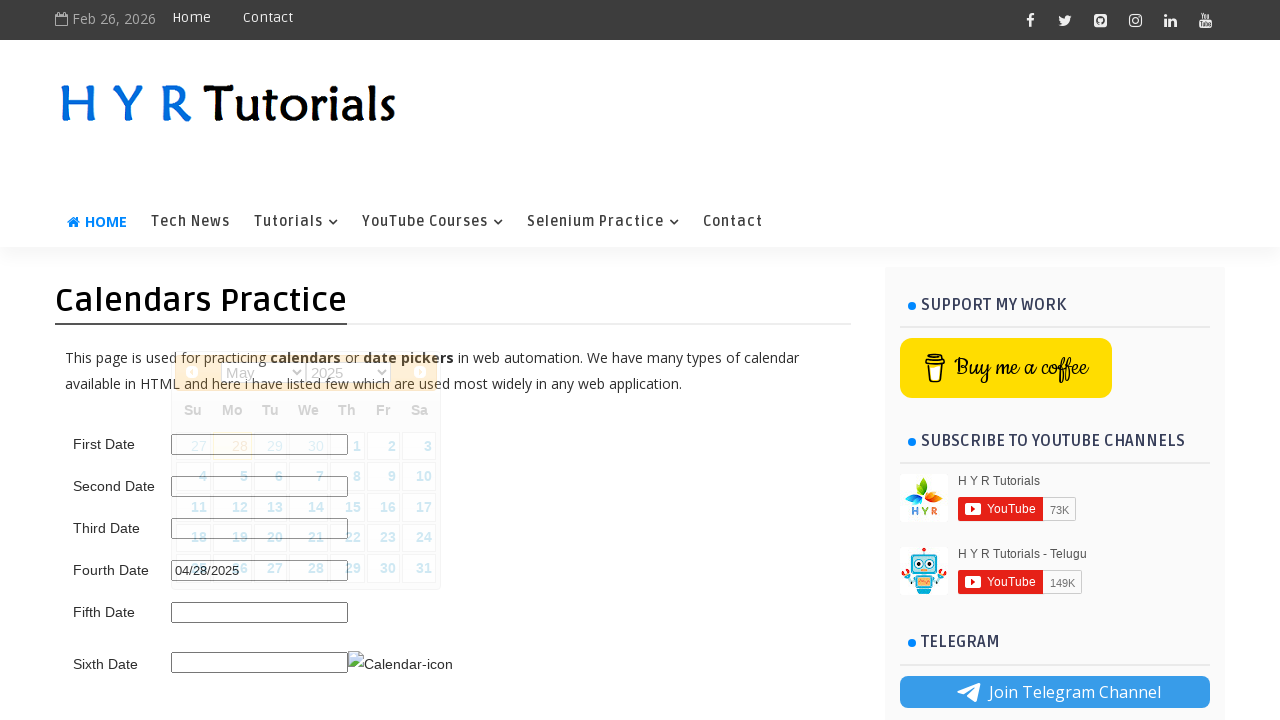

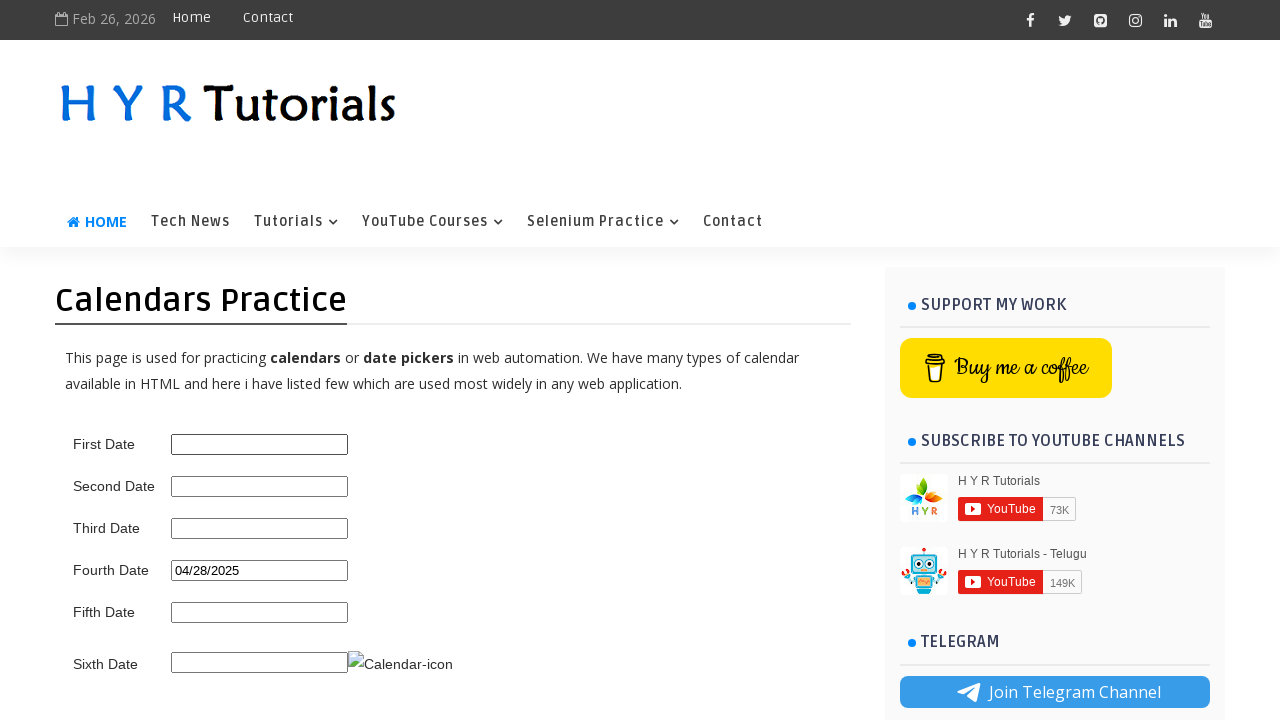